Tests the add/remove elements functionality by clicking the add button multiple times to create elements, then removing all created elements

Starting URL: http://the-internet.herokuapp.com/

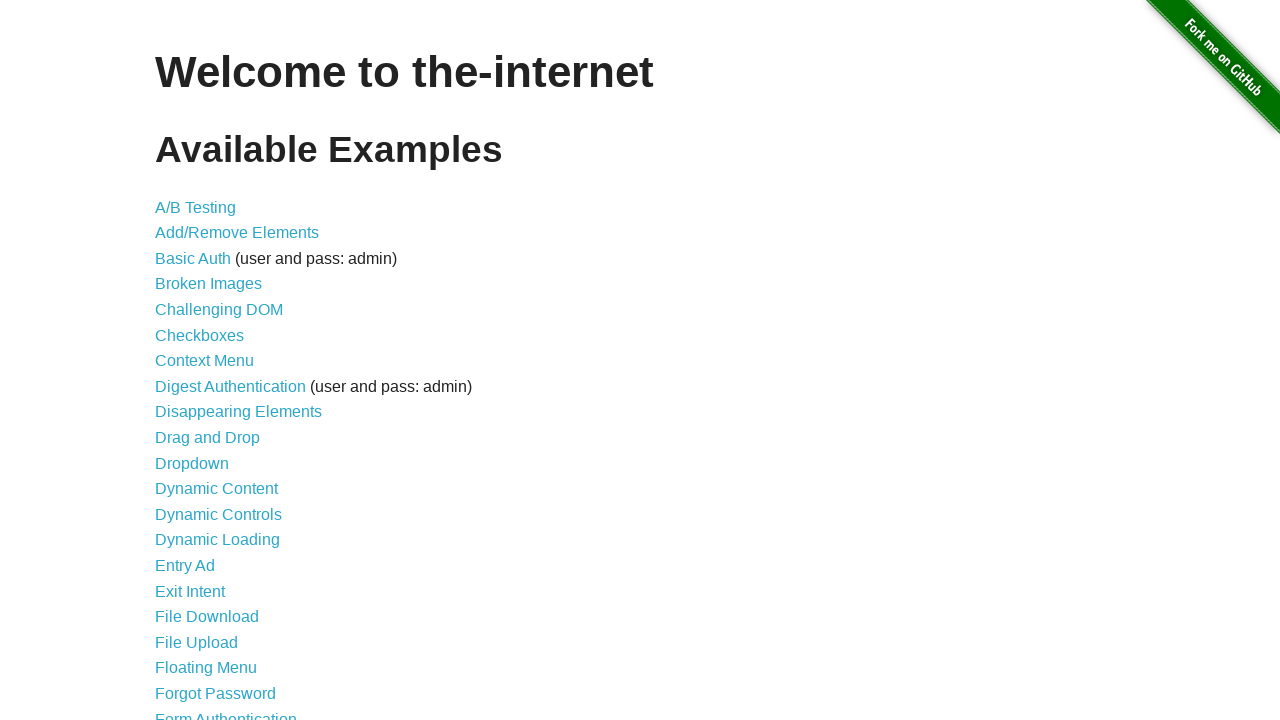

Clicked on Add/Remove Elements link at (237, 233) on text=Add/Remove Elements
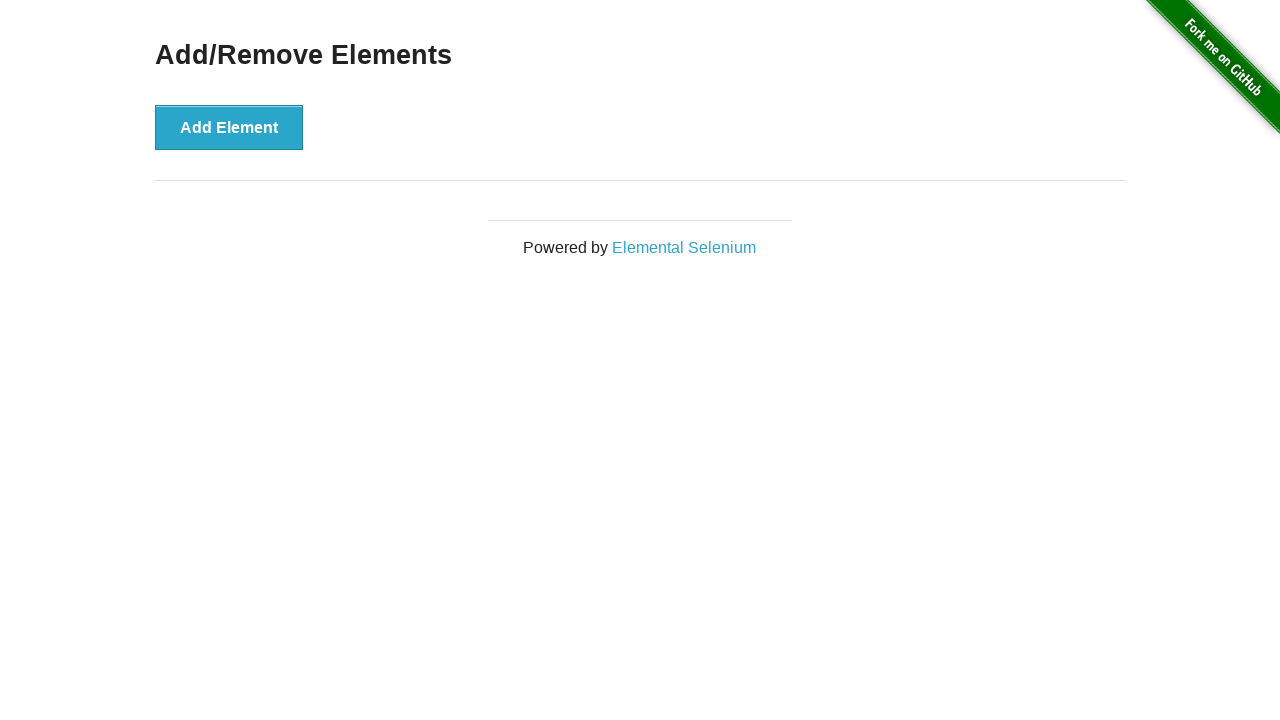

Clicked Add Element button (iteration 1/5) at (229, 127) on button:has-text('Add Element')
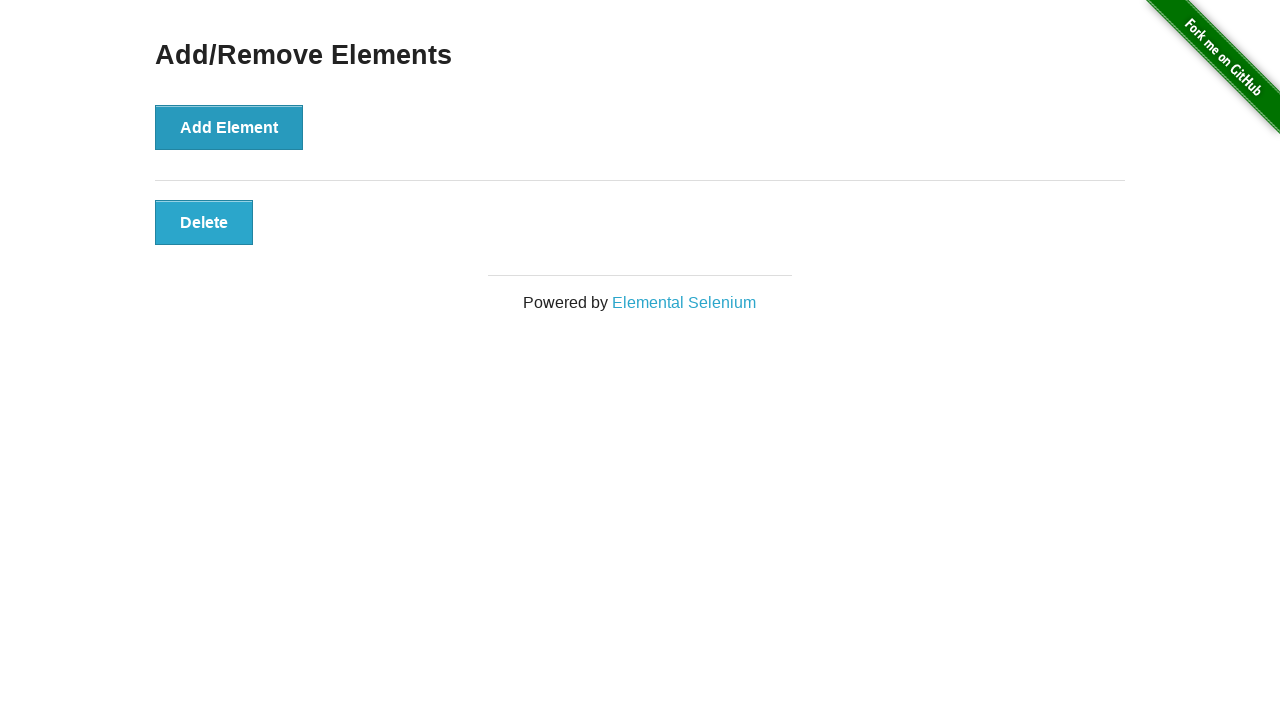

Clicked Add Element button (iteration 2/5) at (229, 127) on button:has-text('Add Element')
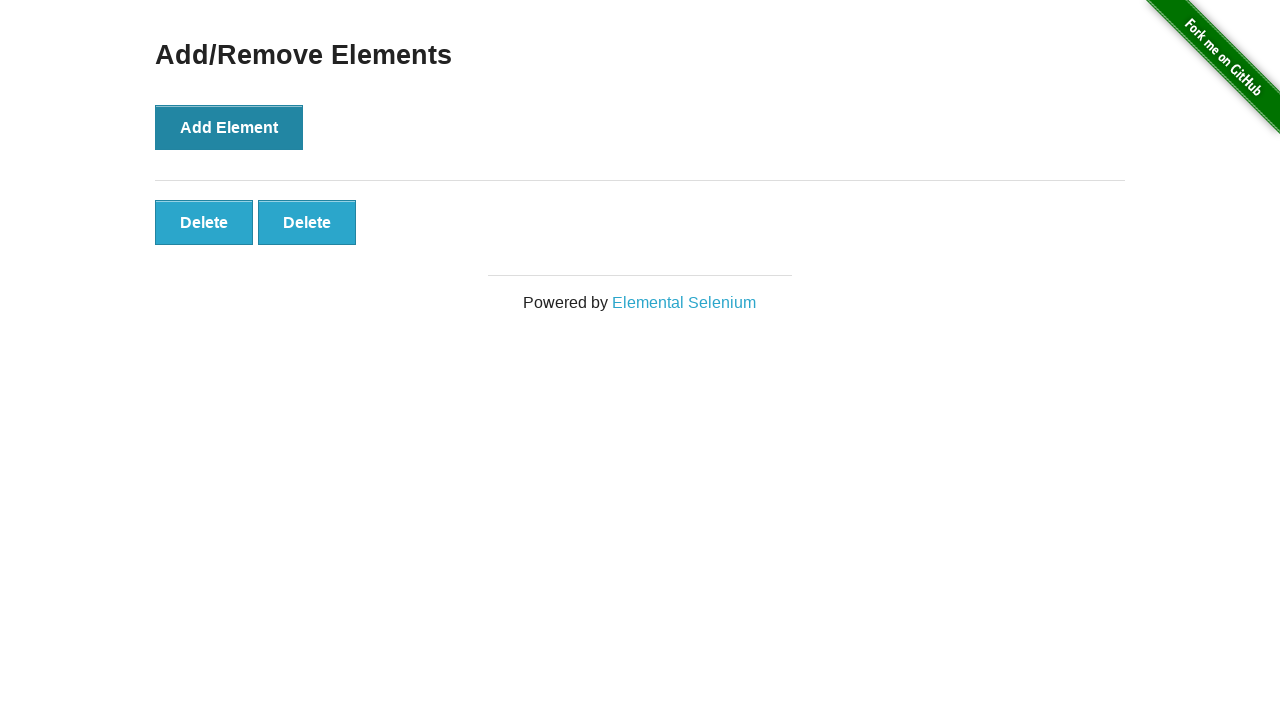

Clicked Add Element button (iteration 3/5) at (229, 127) on button:has-text('Add Element')
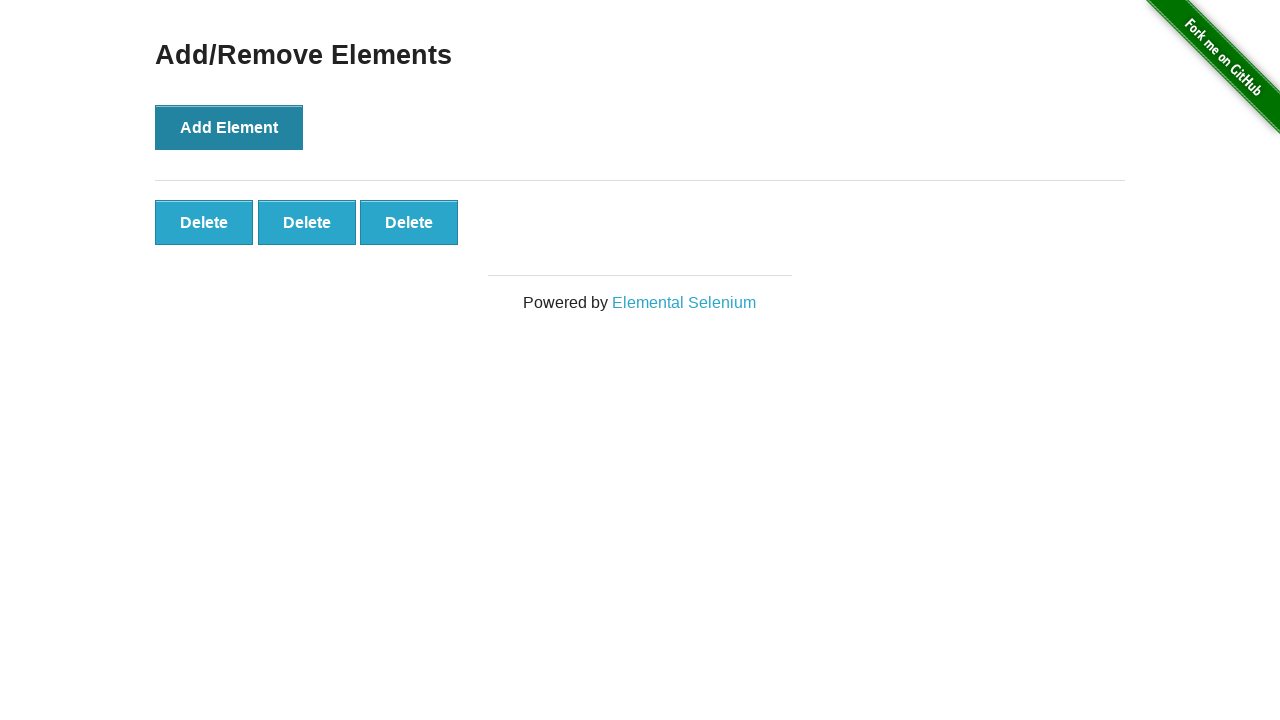

Clicked Add Element button (iteration 4/5) at (229, 127) on button:has-text('Add Element')
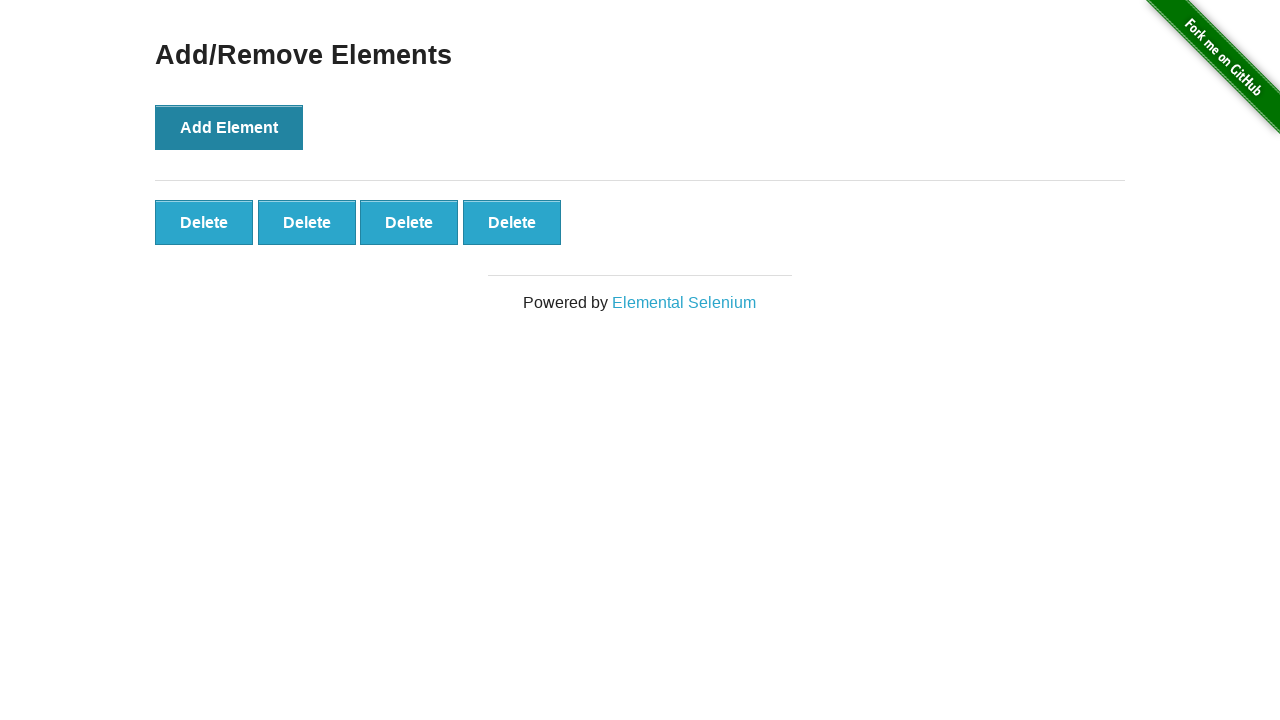

Clicked Add Element button (iteration 5/5) at (229, 127) on button:has-text('Add Element')
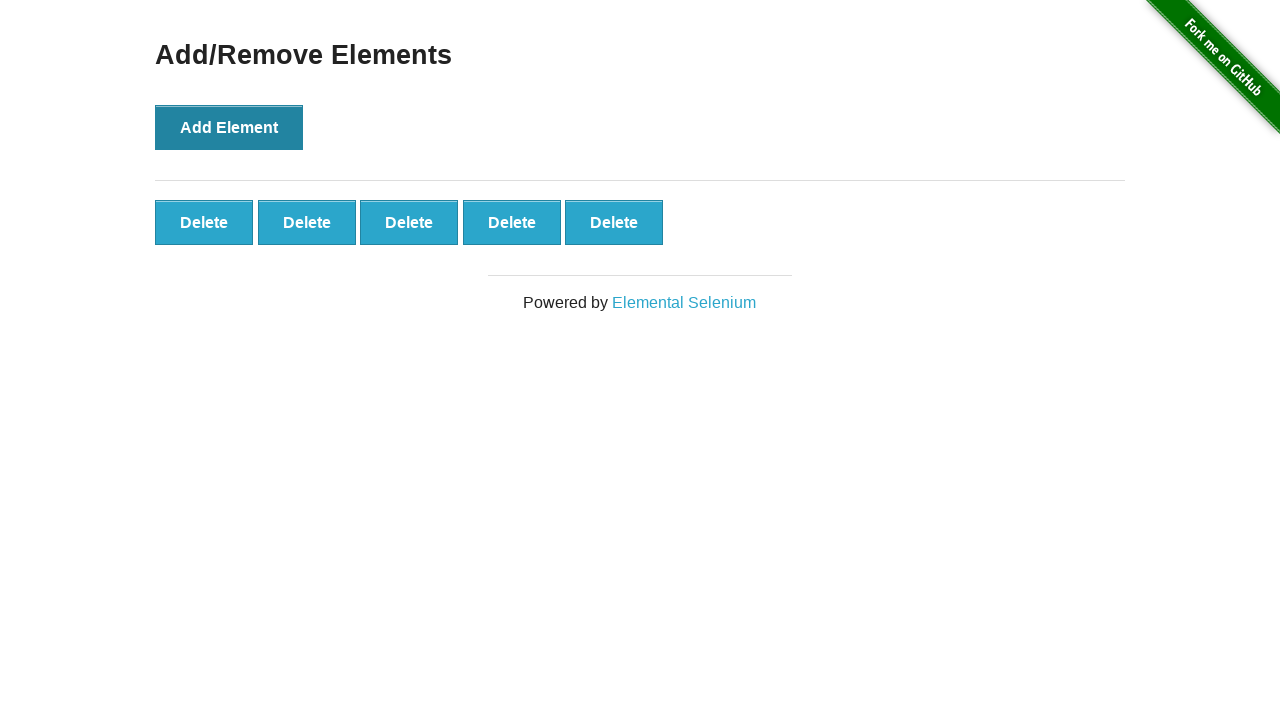

Located all delete buttons created
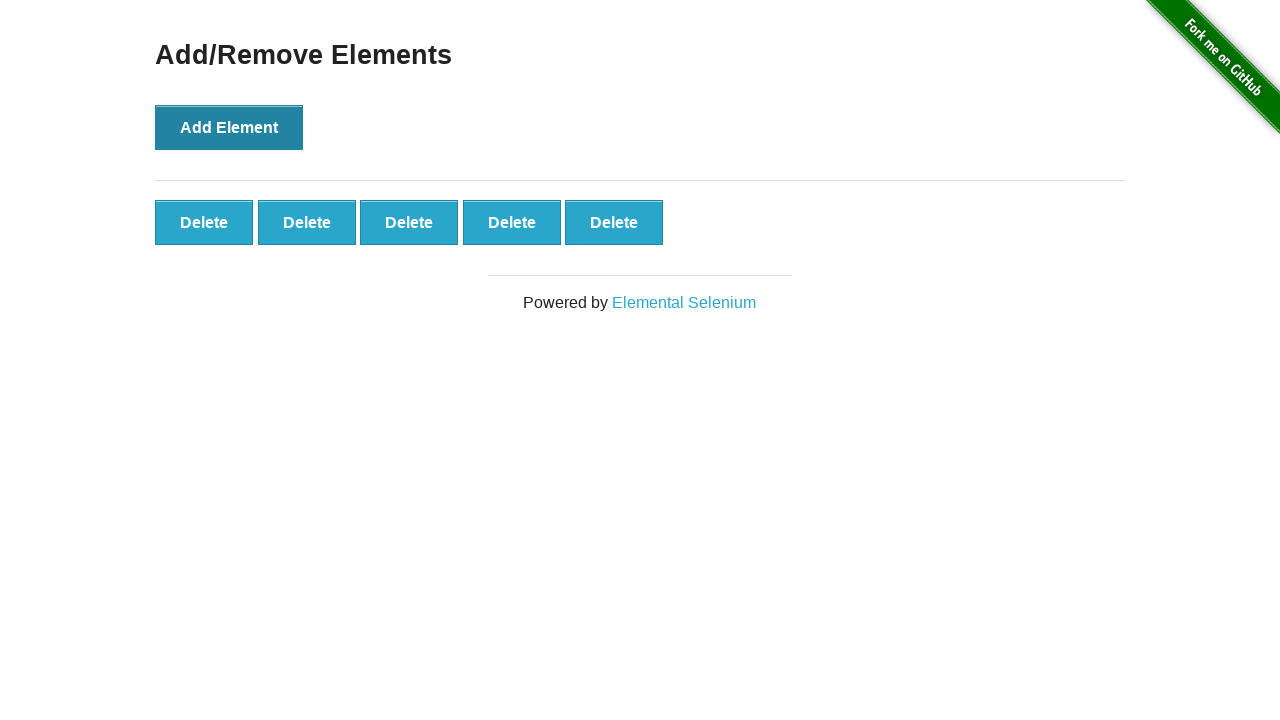

Clicked delete button to remove element (iteration 1/5) at (204, 222) on button.added-manually >> nth=0
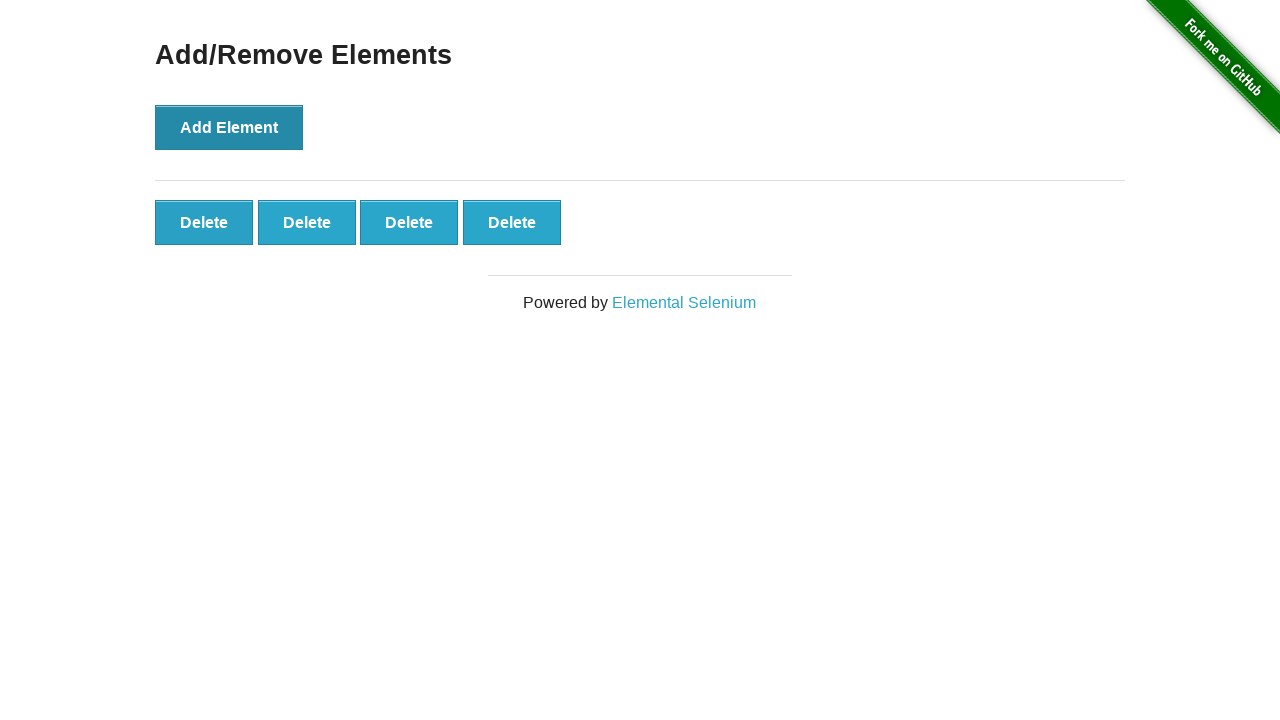

Clicked delete button to remove element (iteration 2/5) at (204, 222) on button.added-manually >> nth=0
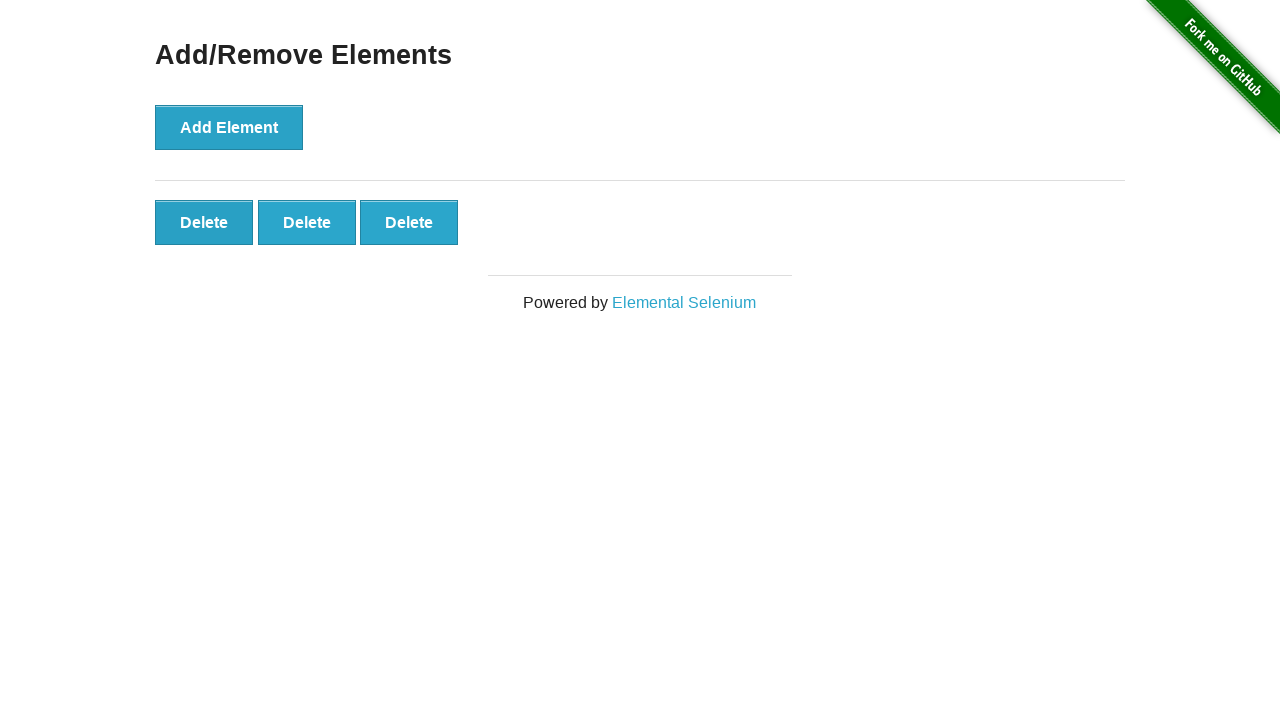

Clicked delete button to remove element (iteration 3/5) at (204, 222) on button.added-manually >> nth=0
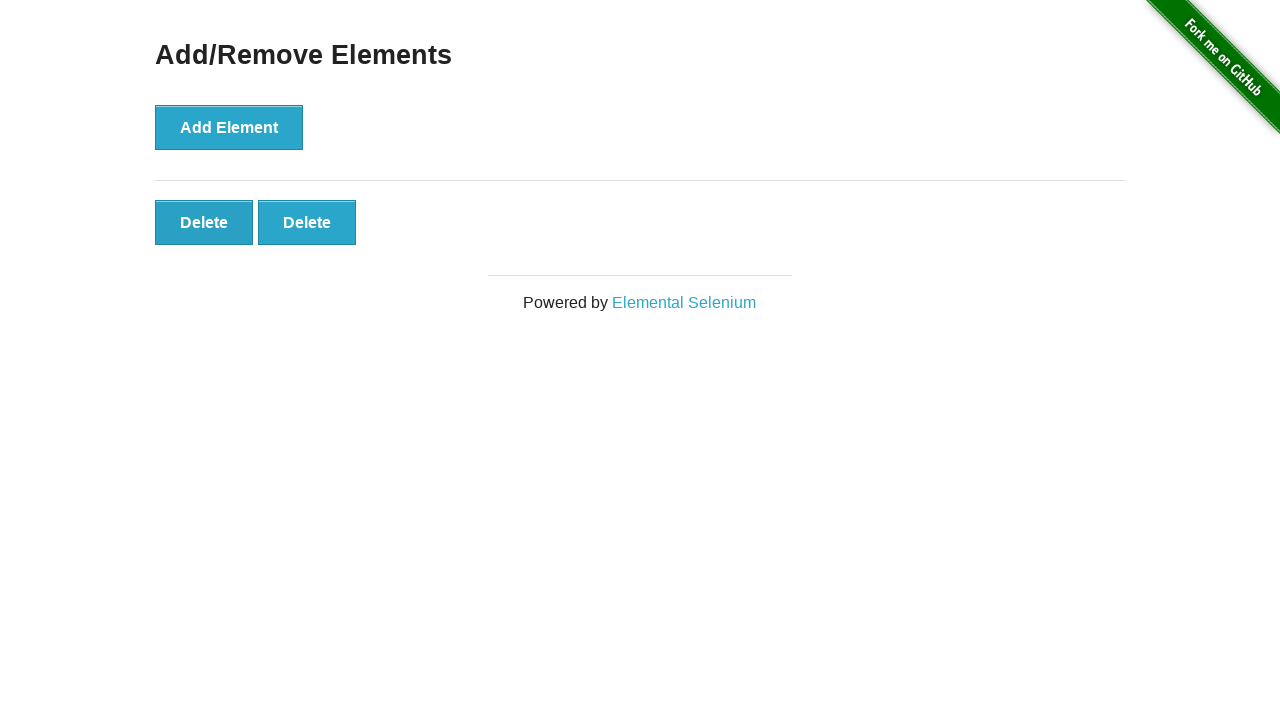

Clicked delete button to remove element (iteration 4/5) at (204, 222) on button.added-manually >> nth=0
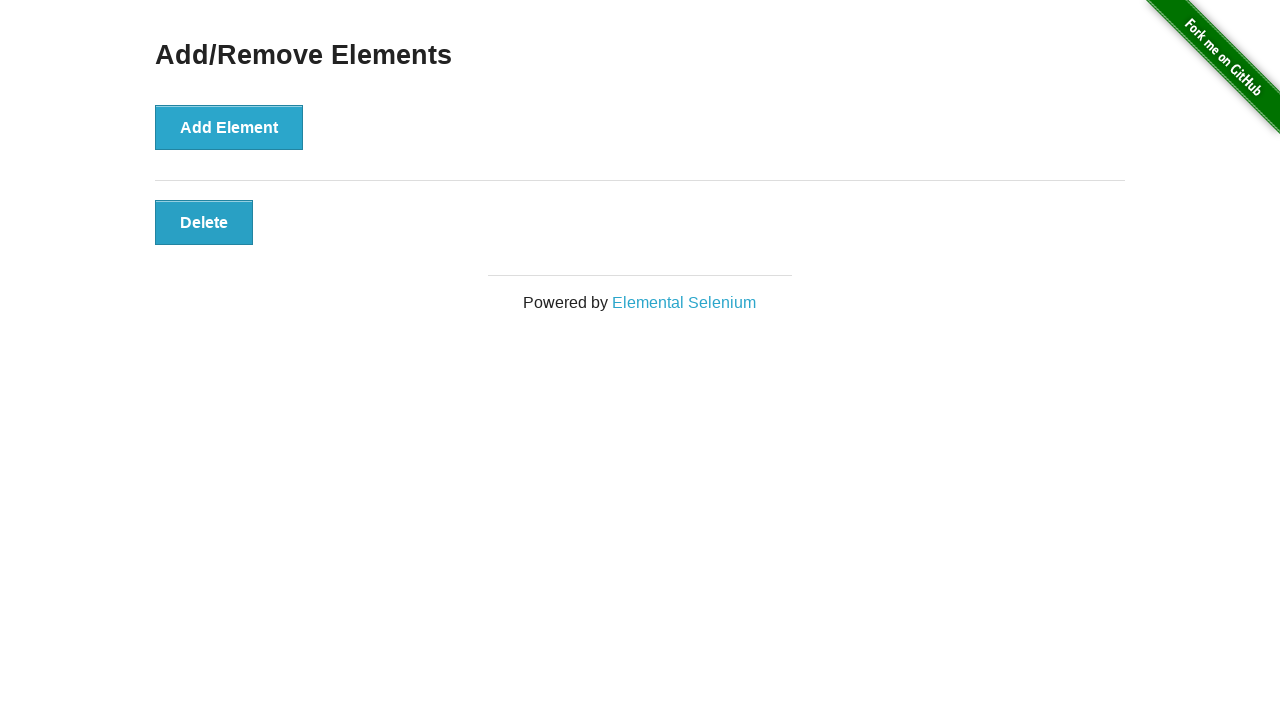

Clicked delete button to remove element (iteration 5/5) at (204, 222) on button.added-manually >> nth=0
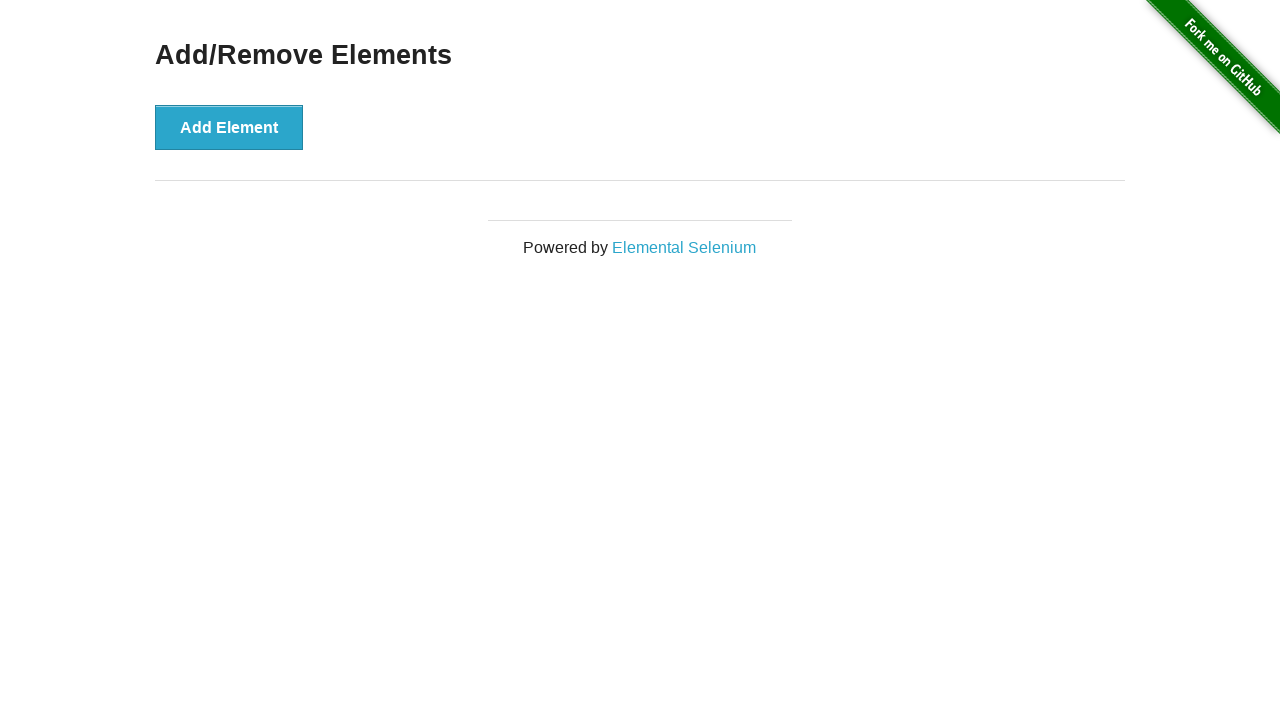

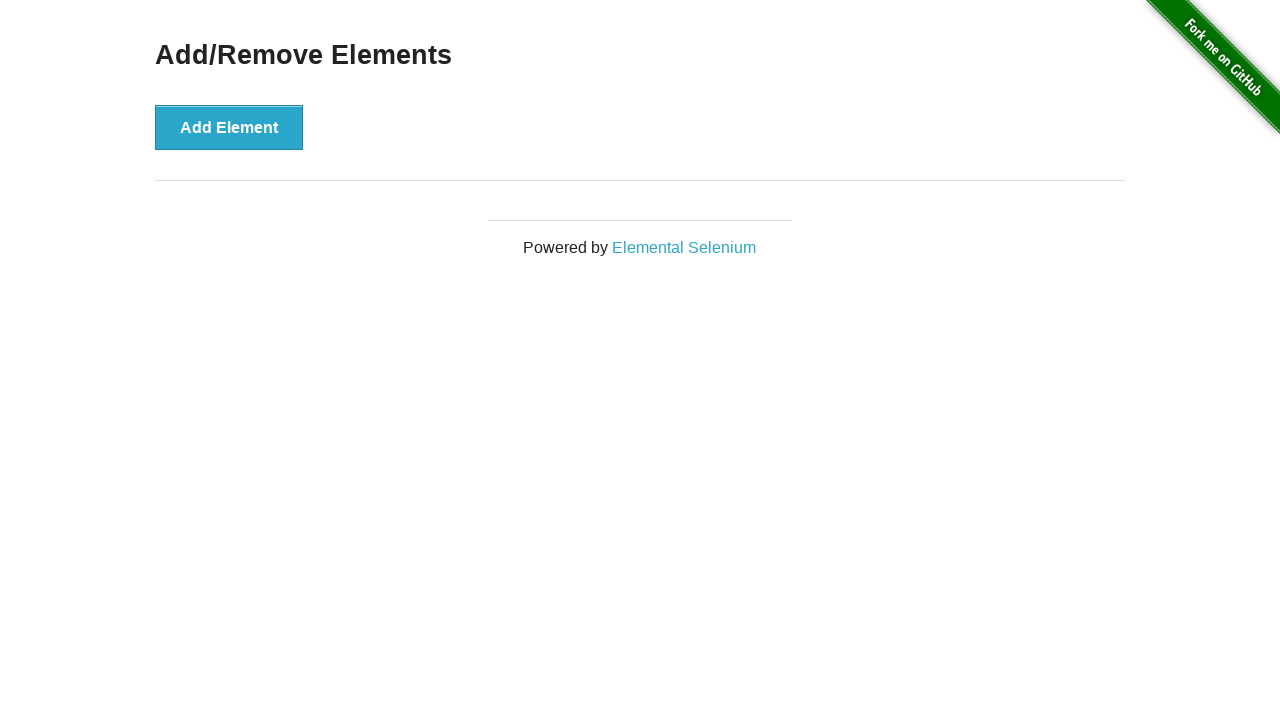